Tests accepting a JavaScript alert by clicking the first alert button, verifying the alert text, accepting it, and confirming the result message

Starting URL: http://the-internet.herokuapp.com/javascript_alerts

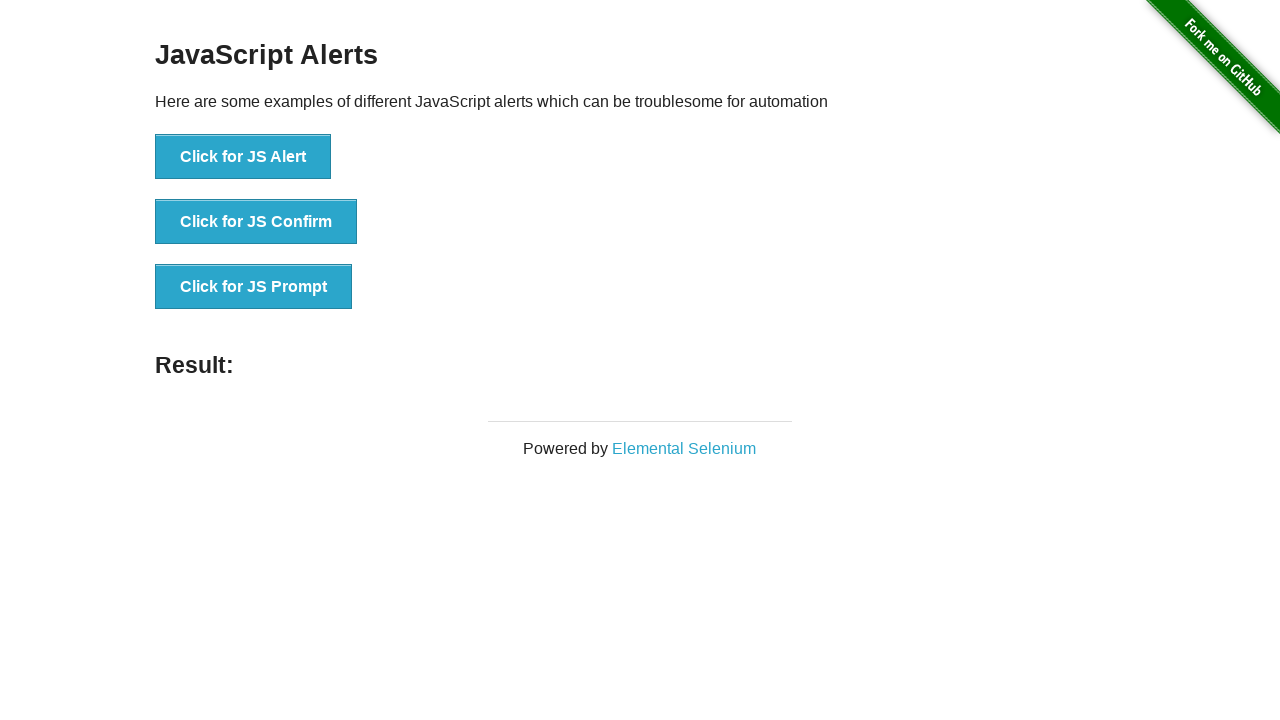

Clicked the first alert button at (243, 157) on xpath=//button[@onclick='jsAlert()']
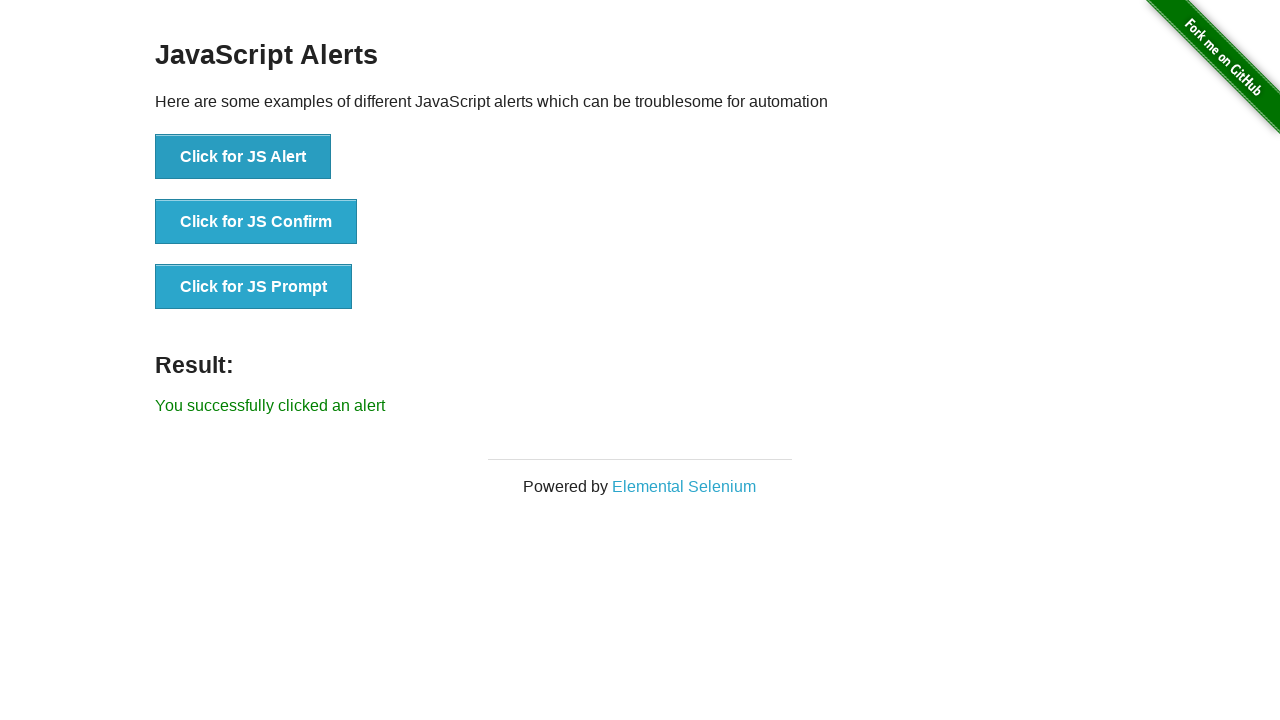

Set up dialog handler to accept alert with message 'I am a JS Alert'
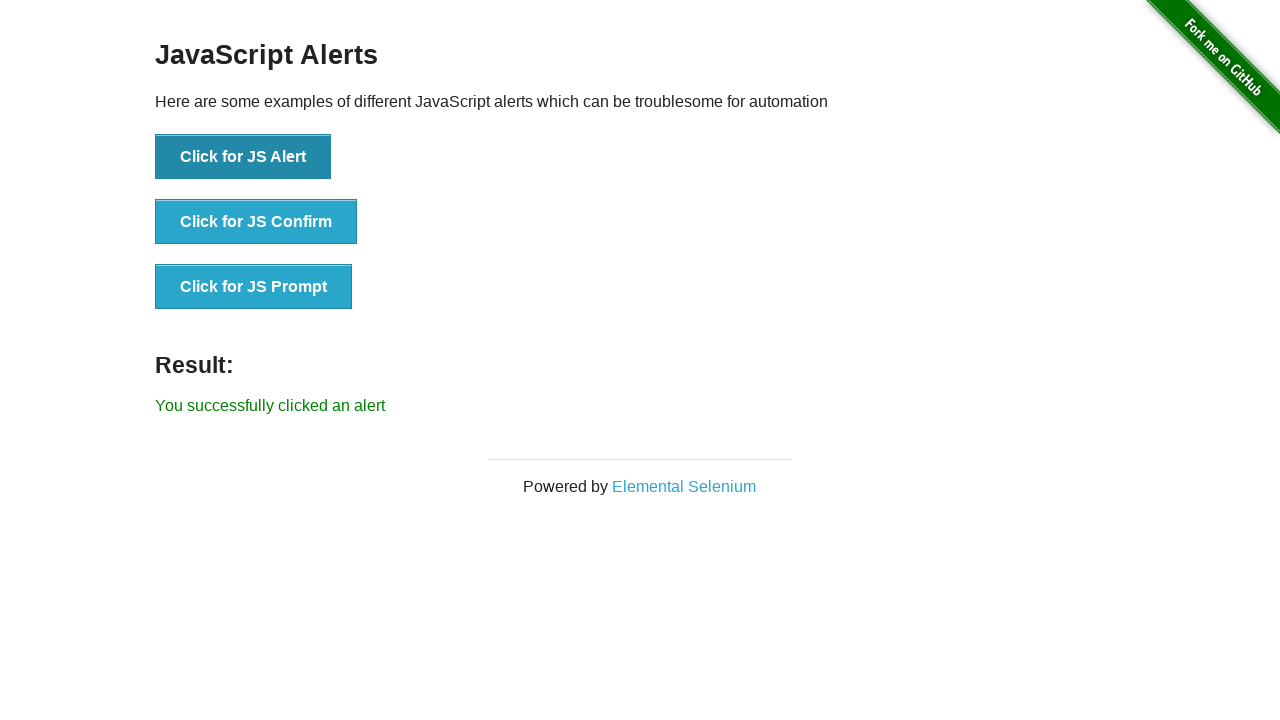

Result element loaded after accepting alert
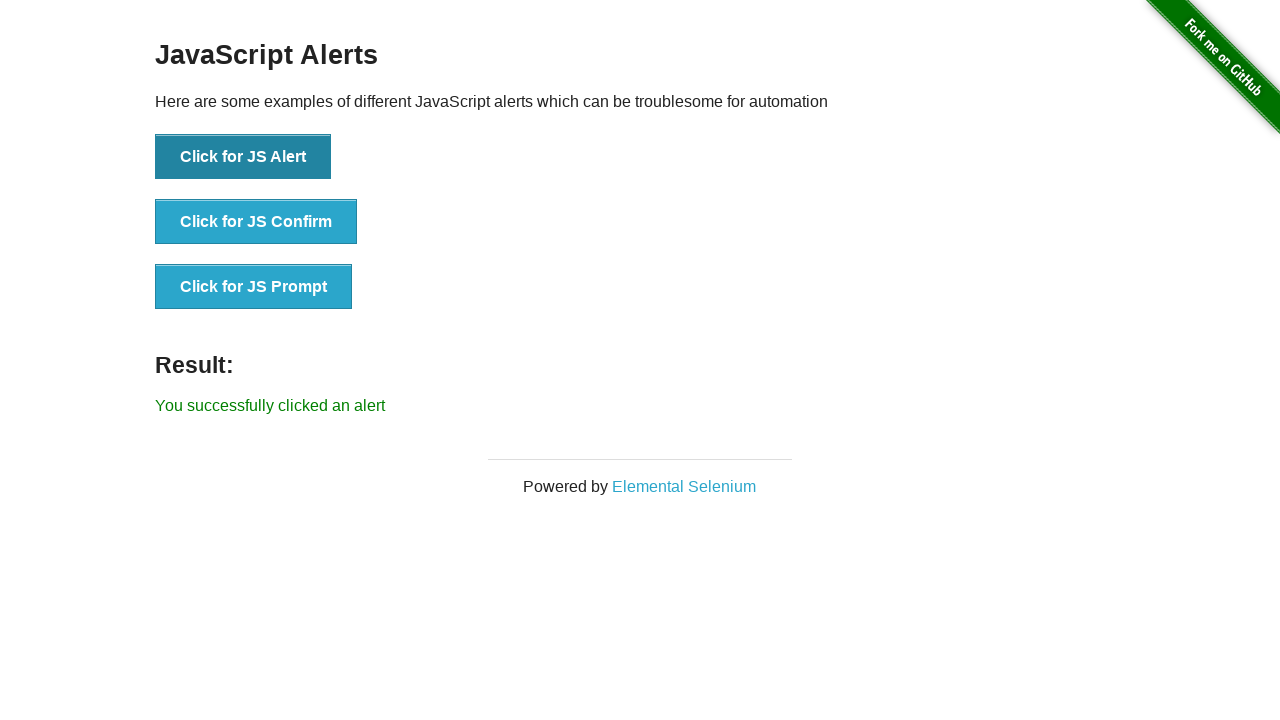

Retrieved result text from #result element
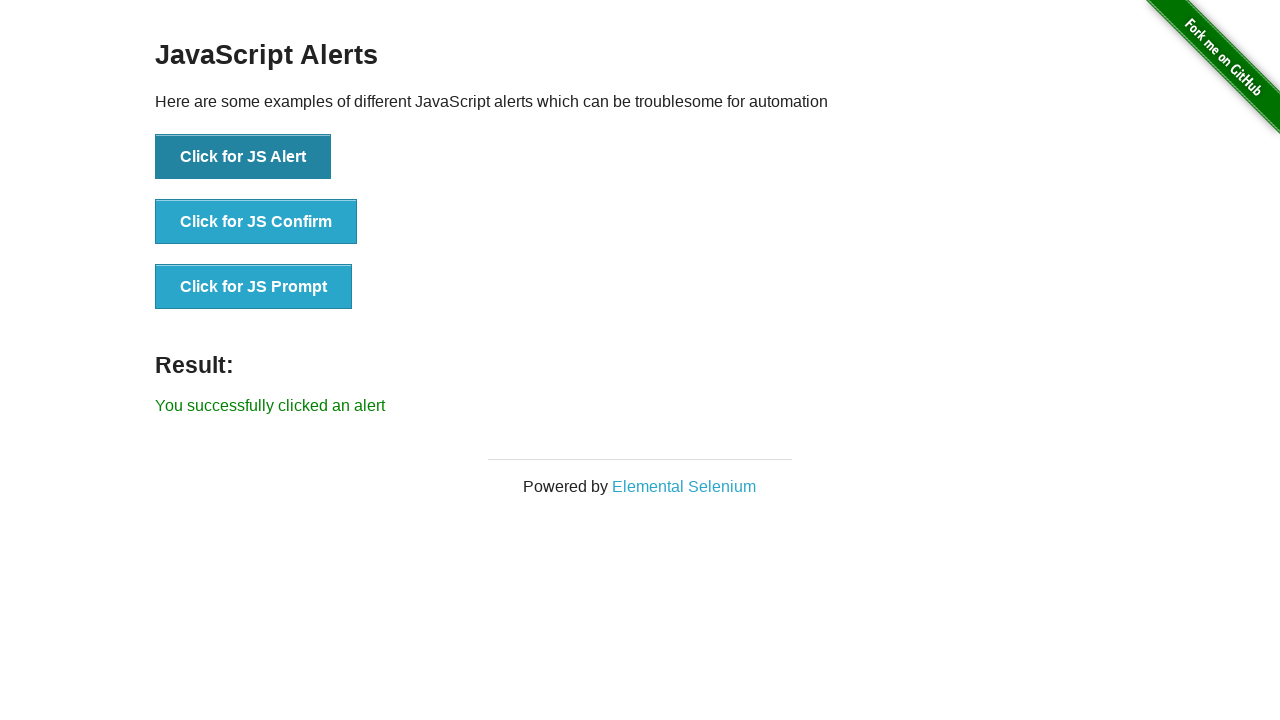

Verified result text matches expected message 'You successfully clicked an alert'
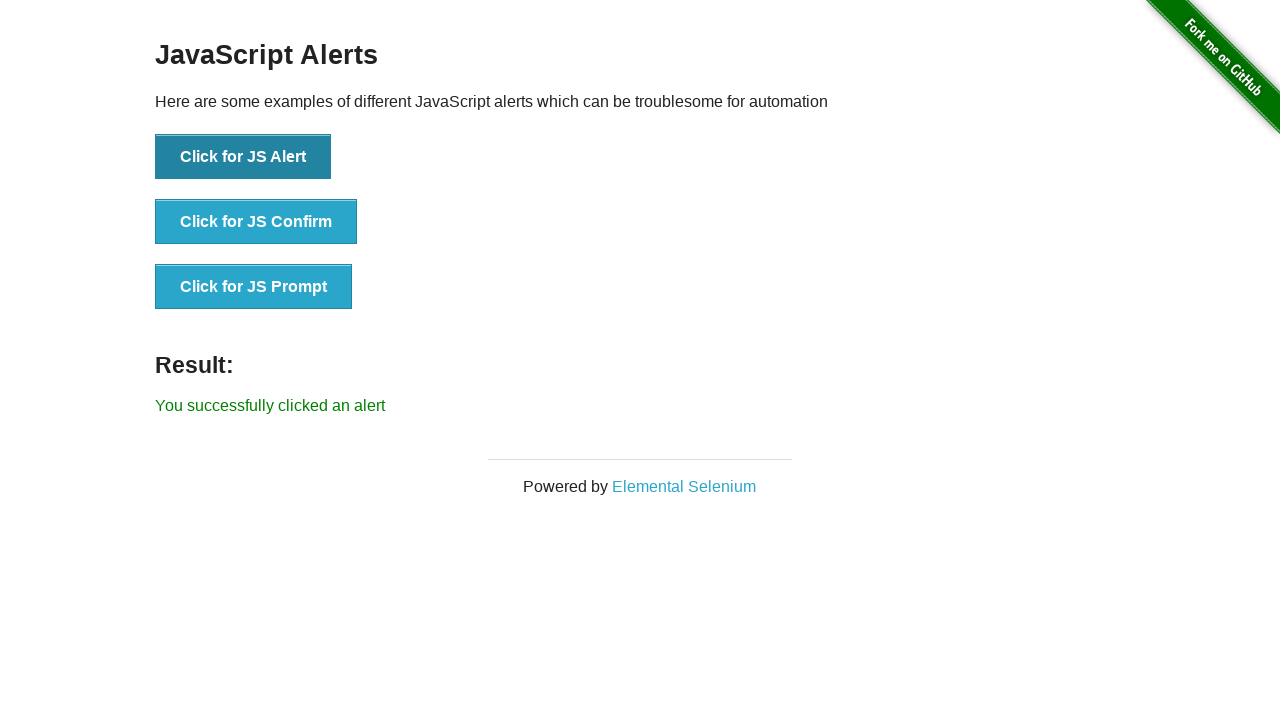

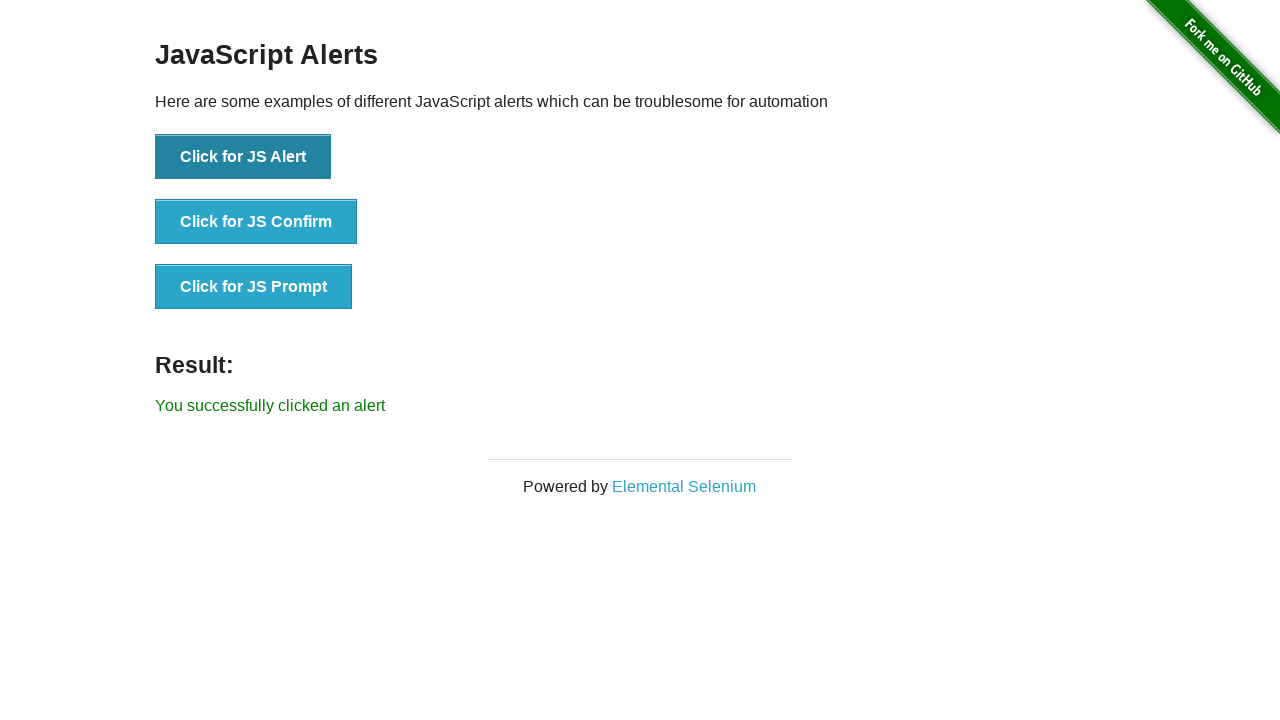